Tests dynamic controls on a webpage by clicking Remove button to make an element disappear, verifying the "It's gone!" message, then clicking Add button and verifying the "It's back!" message appears

Starting URL: https://the-internet.herokuapp.com/dynamic_controls

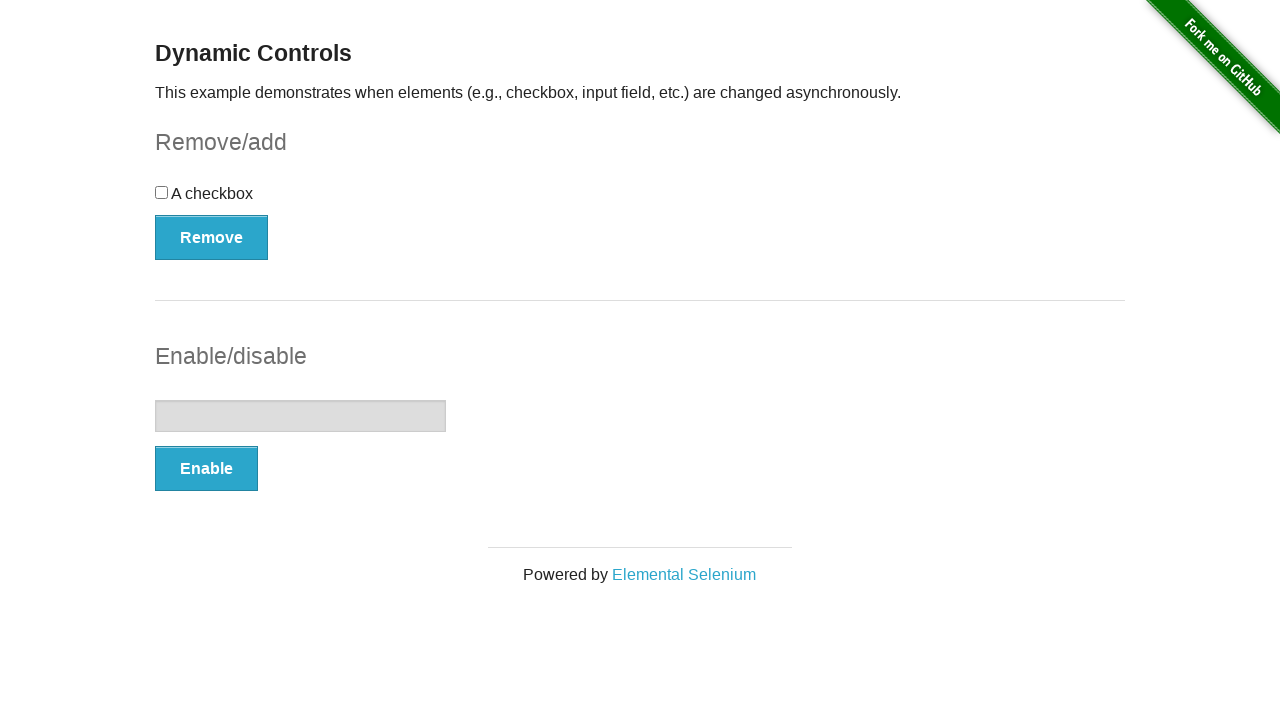

Clicked Remove button to make element disappear at (212, 237) on button:has-text('Remove')
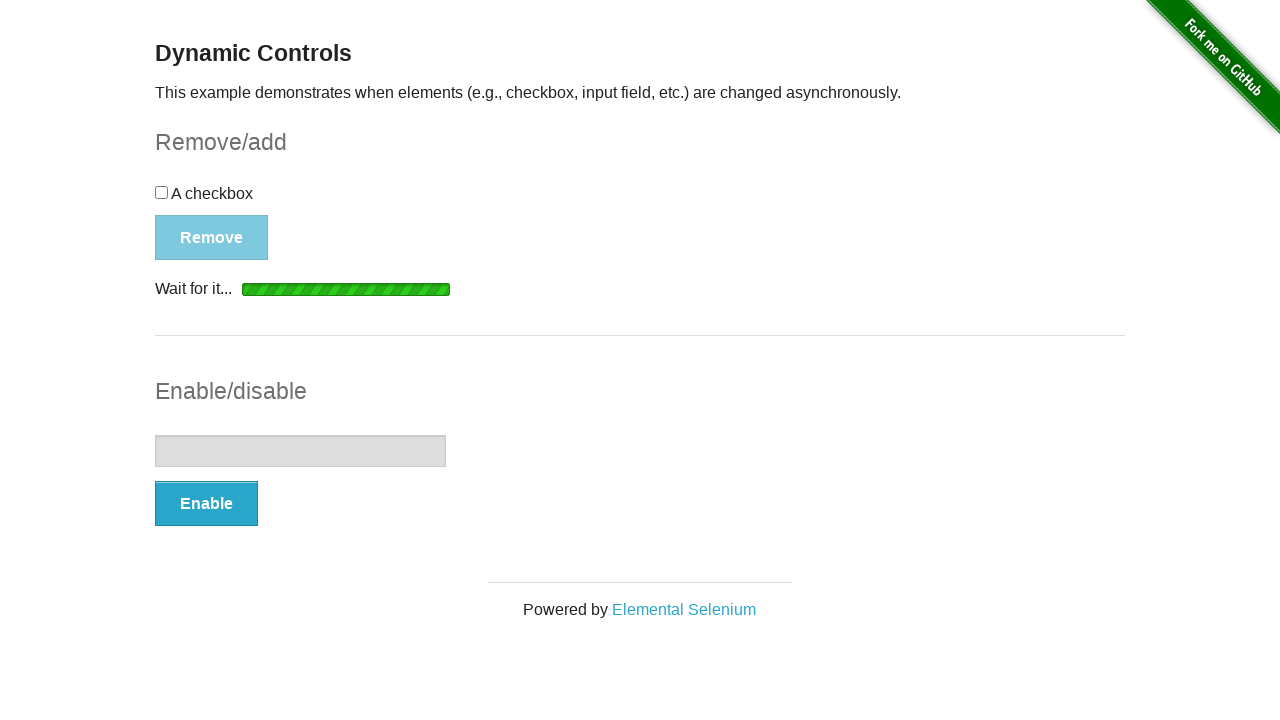

Verified 'It's gone!' message appeared
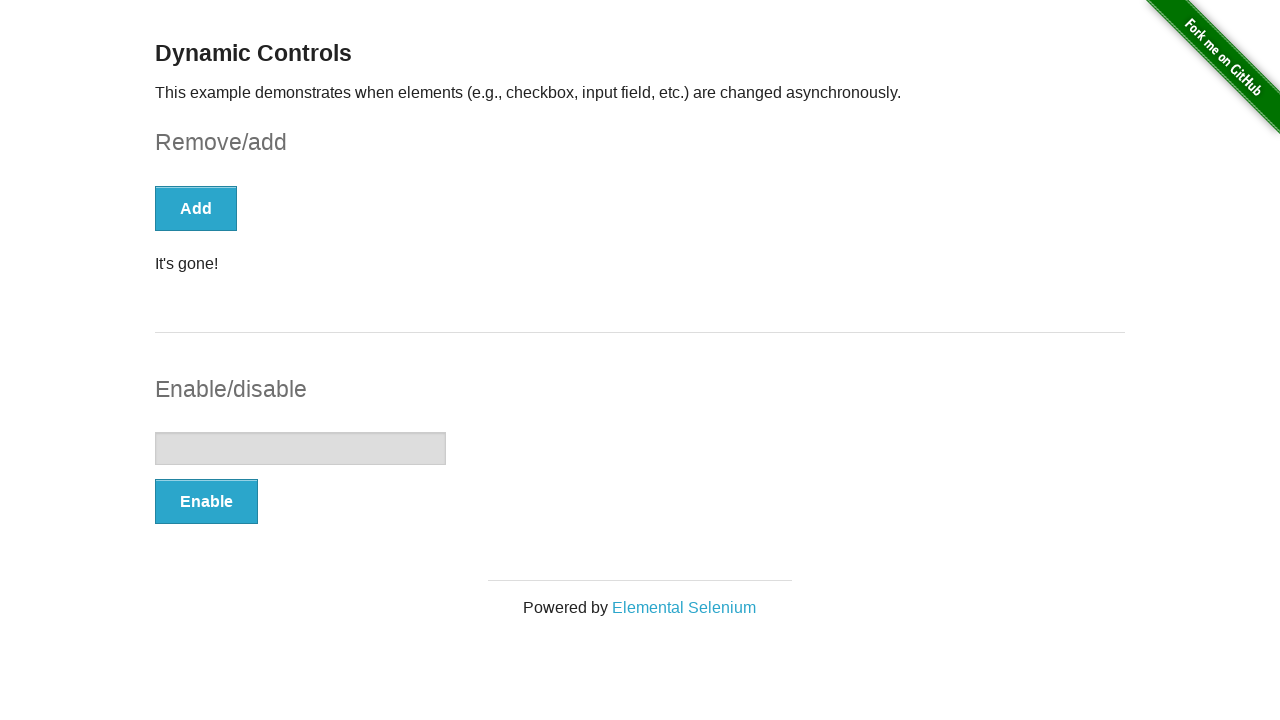

Clicked Add button to restore element at (196, 208) on button:has-text('Add')
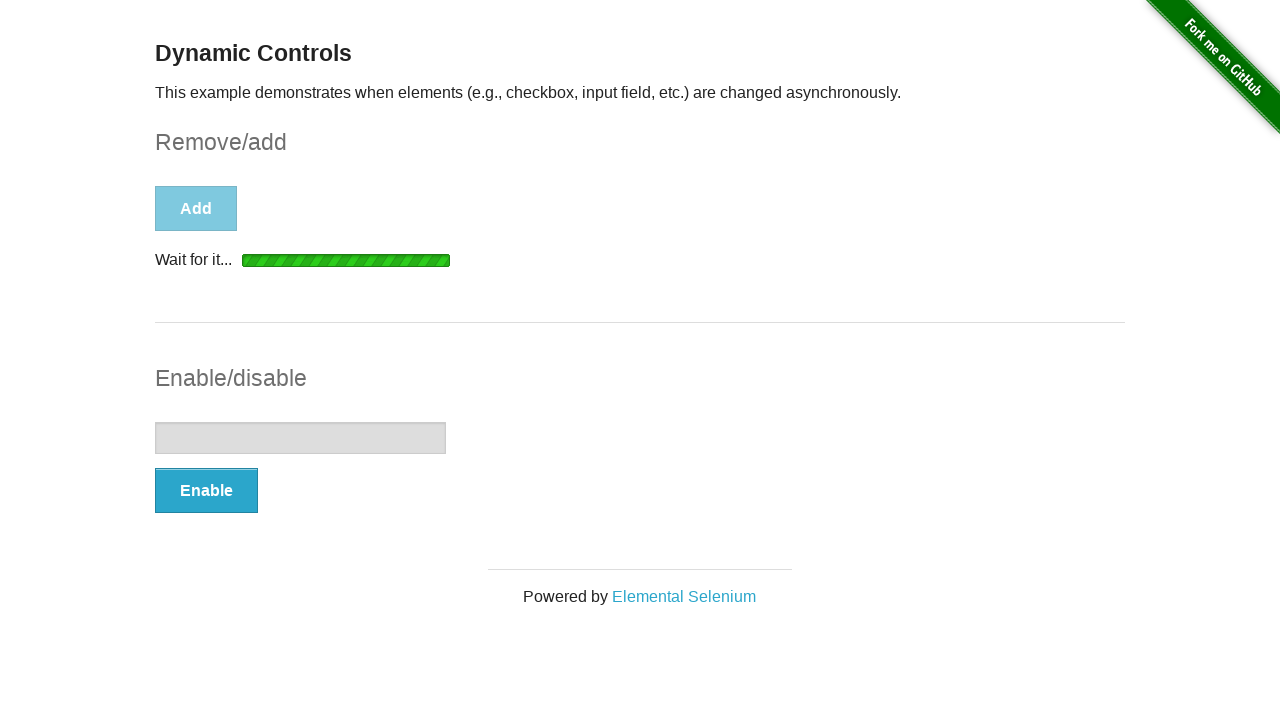

Verified 'It's back!' message appeared
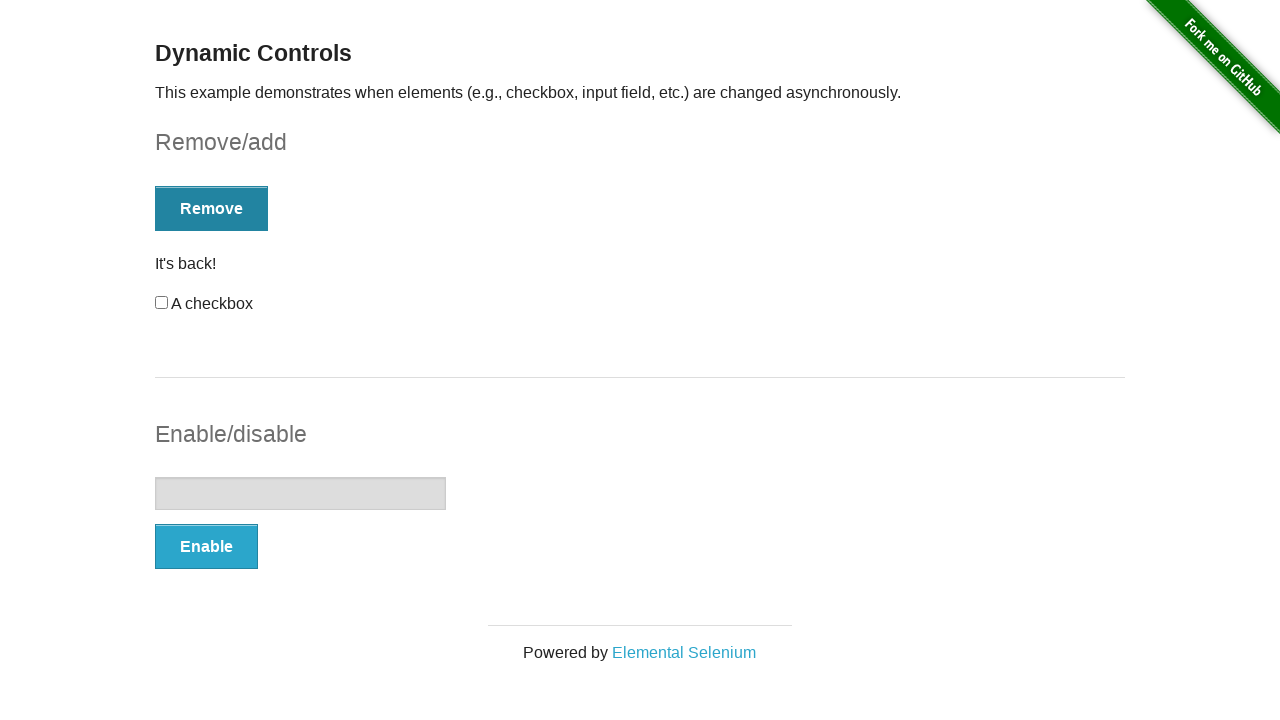

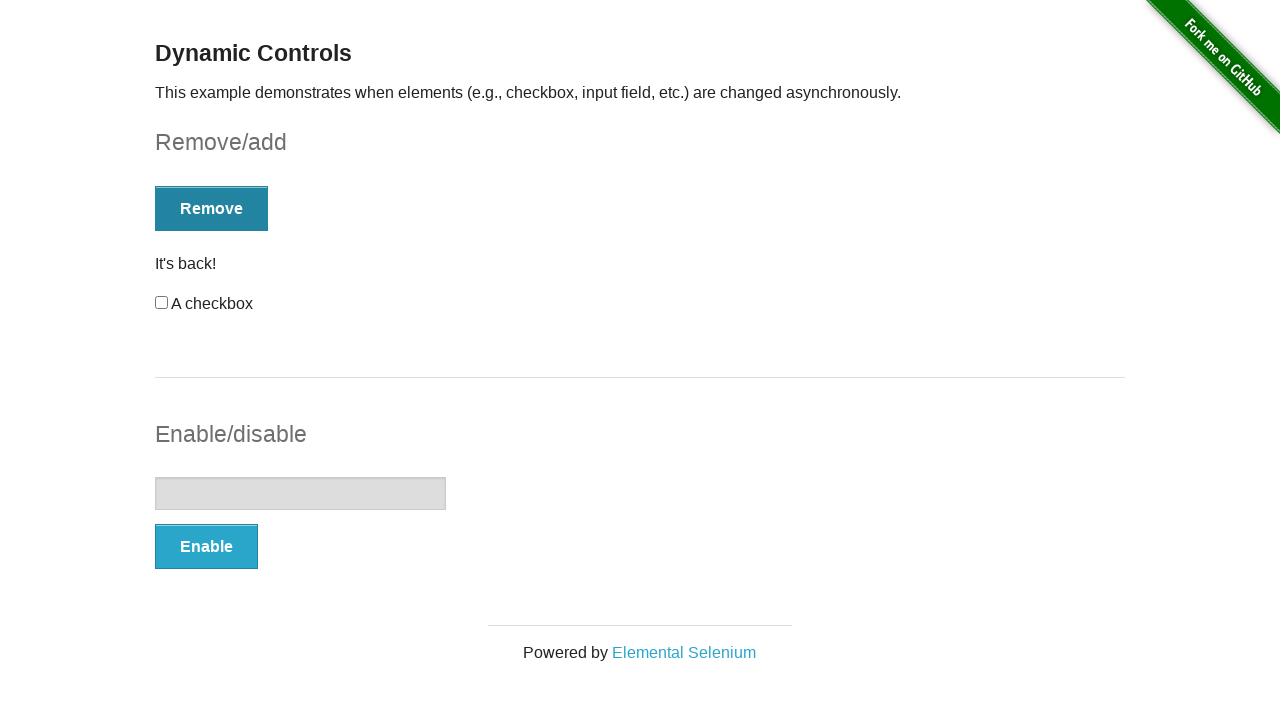